Tests opening a new browser tab by clicking a link, switching to the new tab, and verifying the new window content

Starting URL: https://the-internet.herokuapp.com/windows

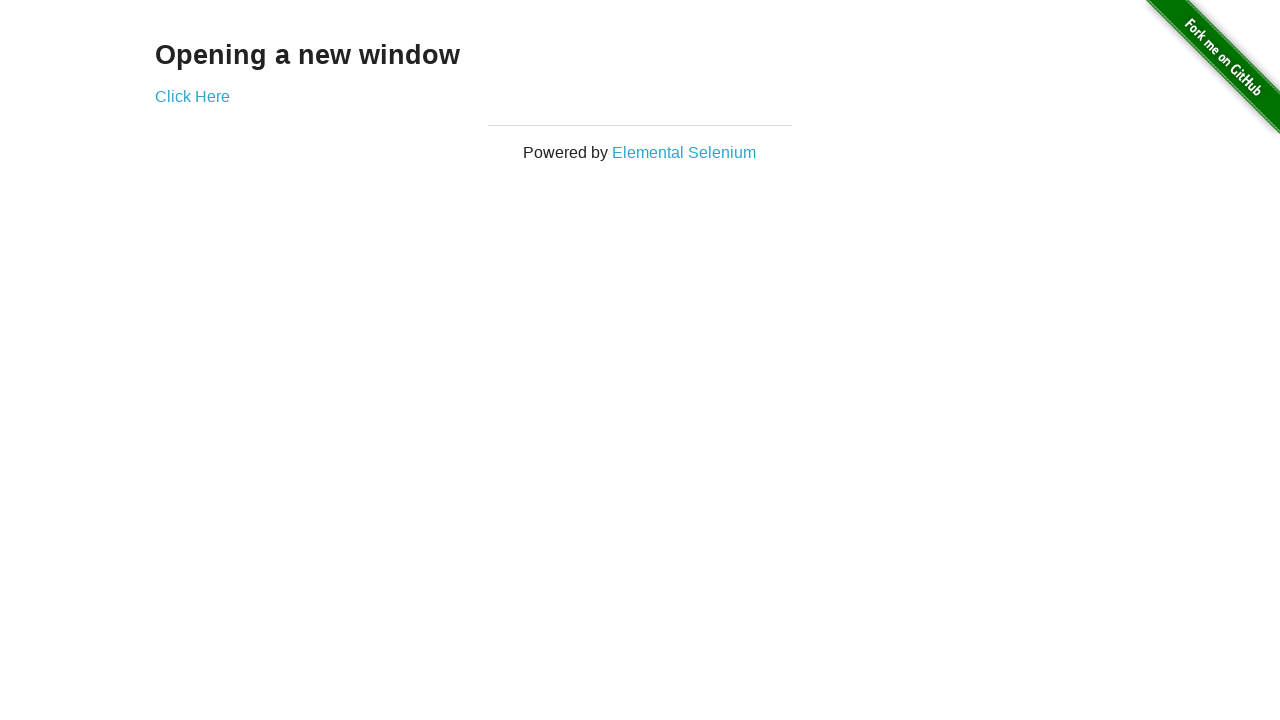

Clicked link to open new tab at (192, 96) on a[href='/windows/new']
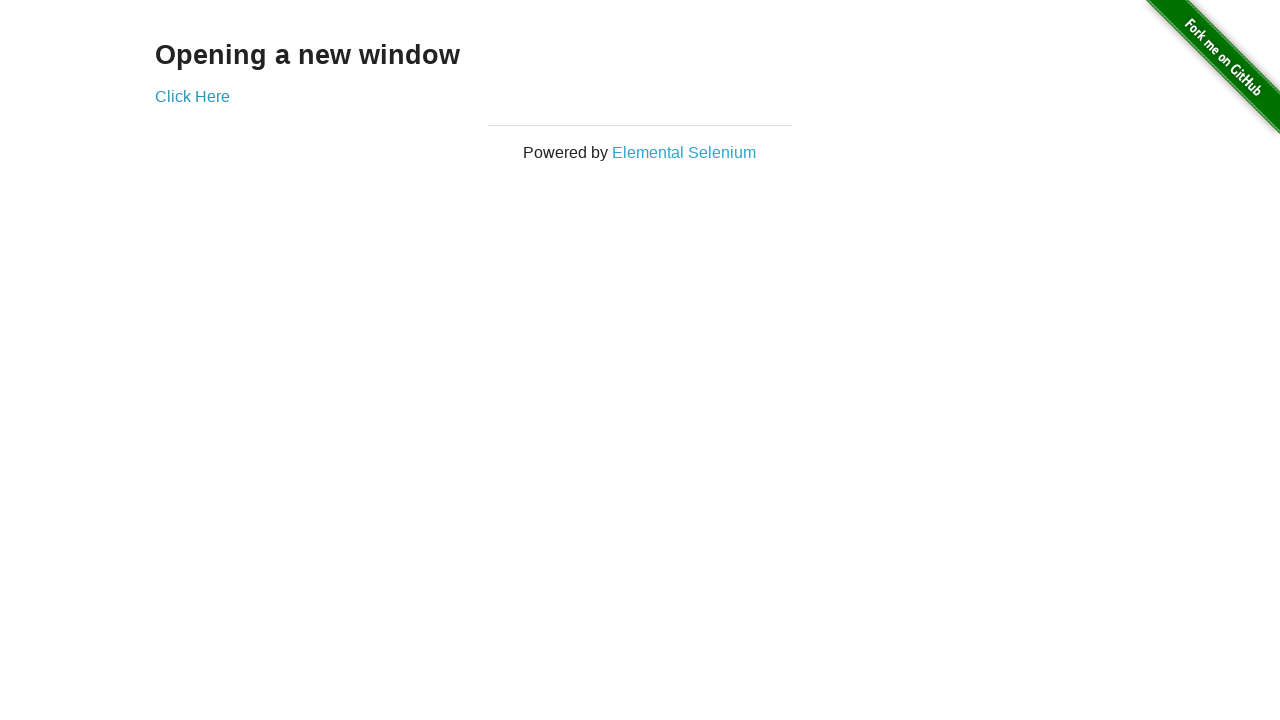

Captured new page/tab reference
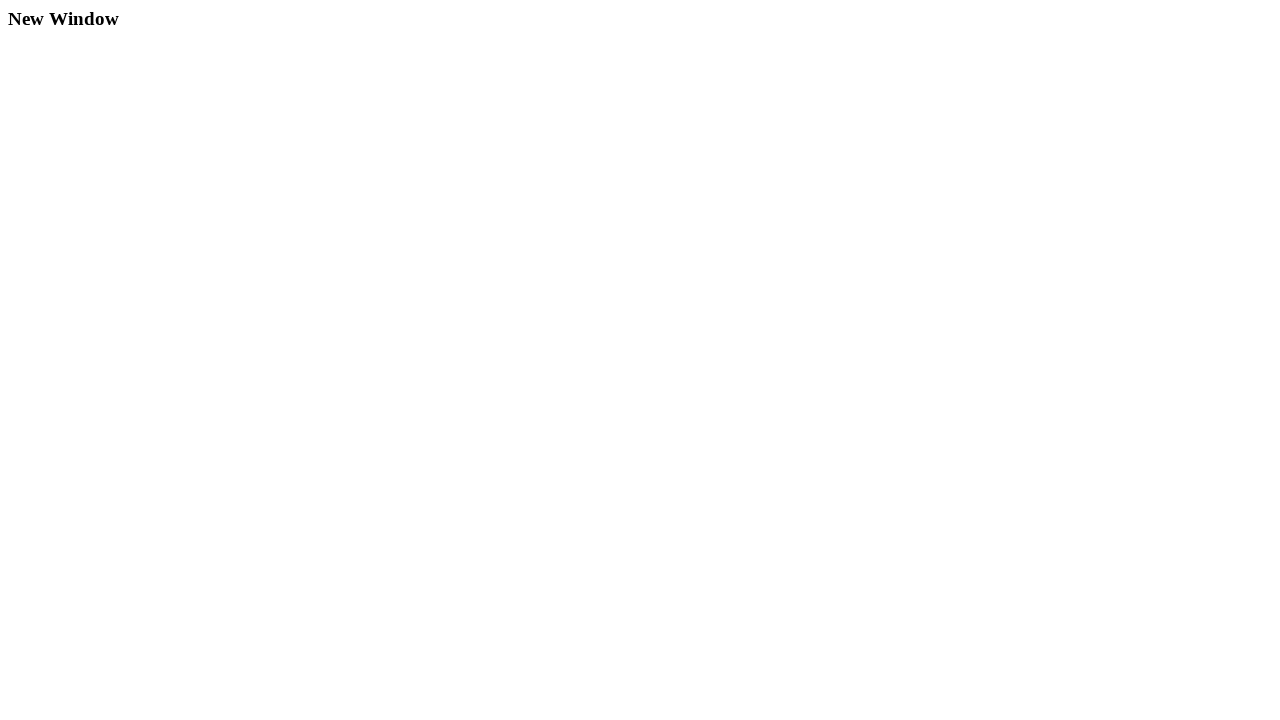

New page fully loaded
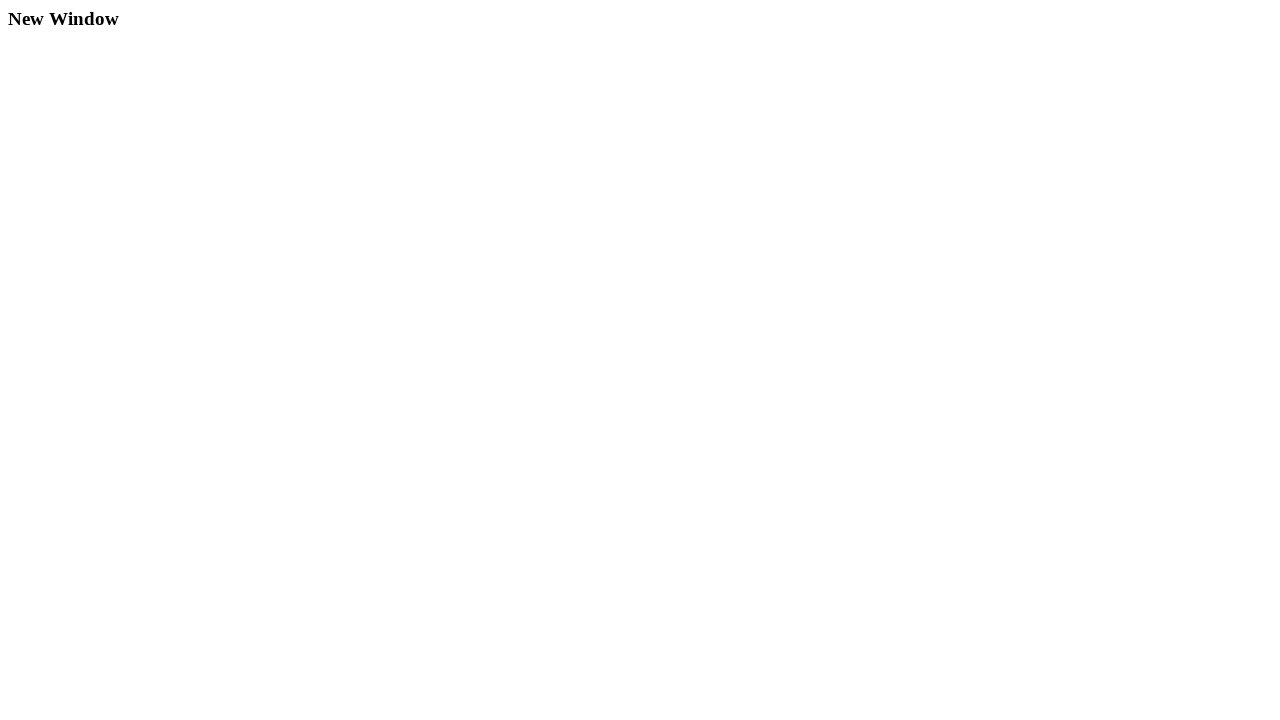

Retrieved heading text from new page
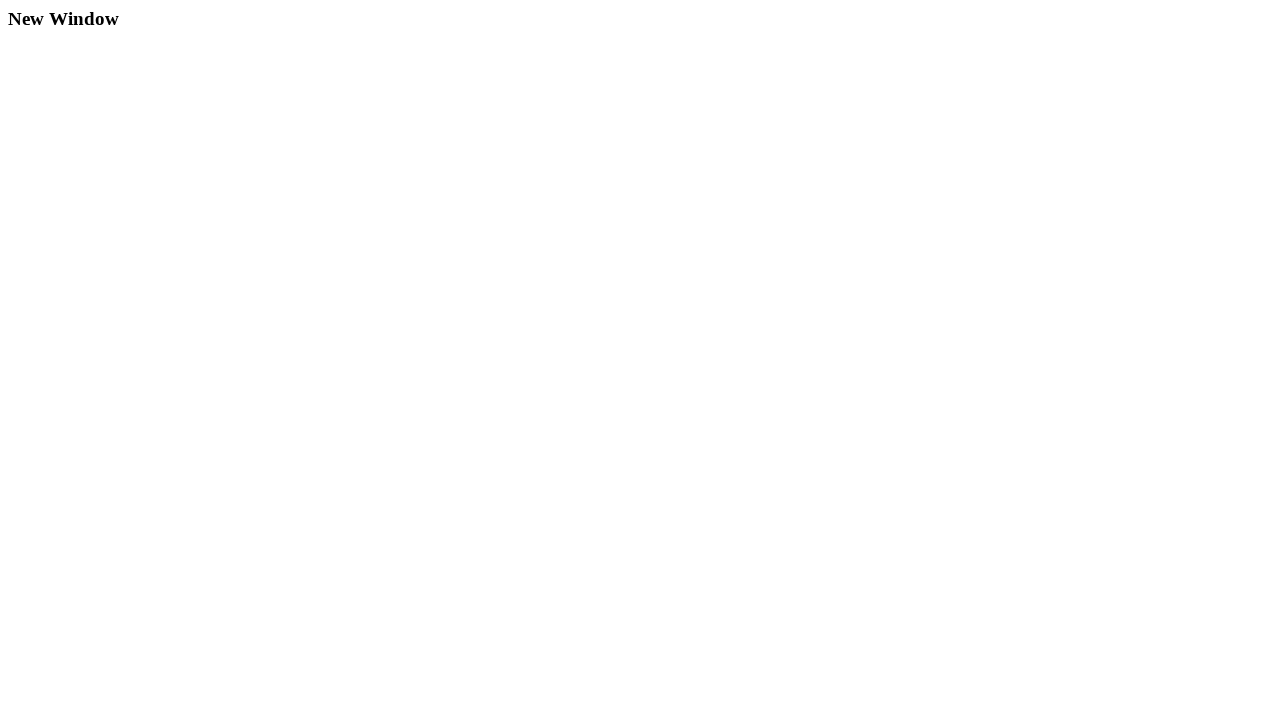

Verified heading text is 'New Window'
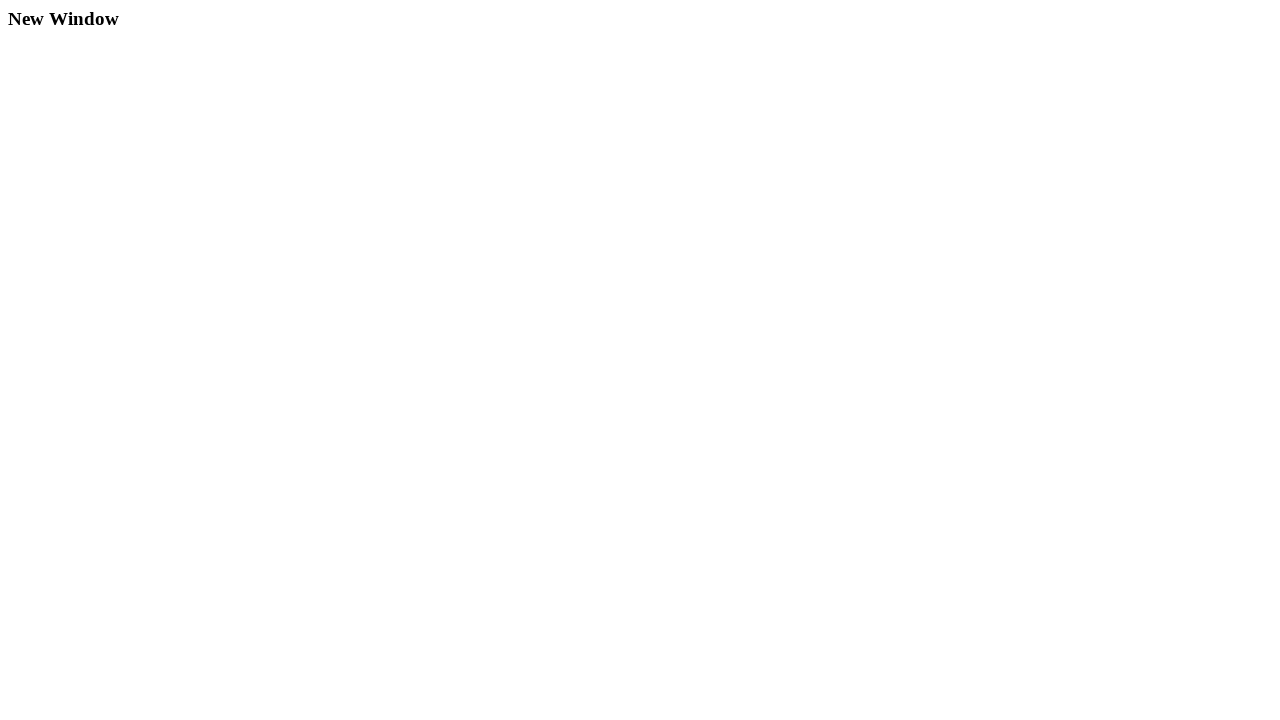

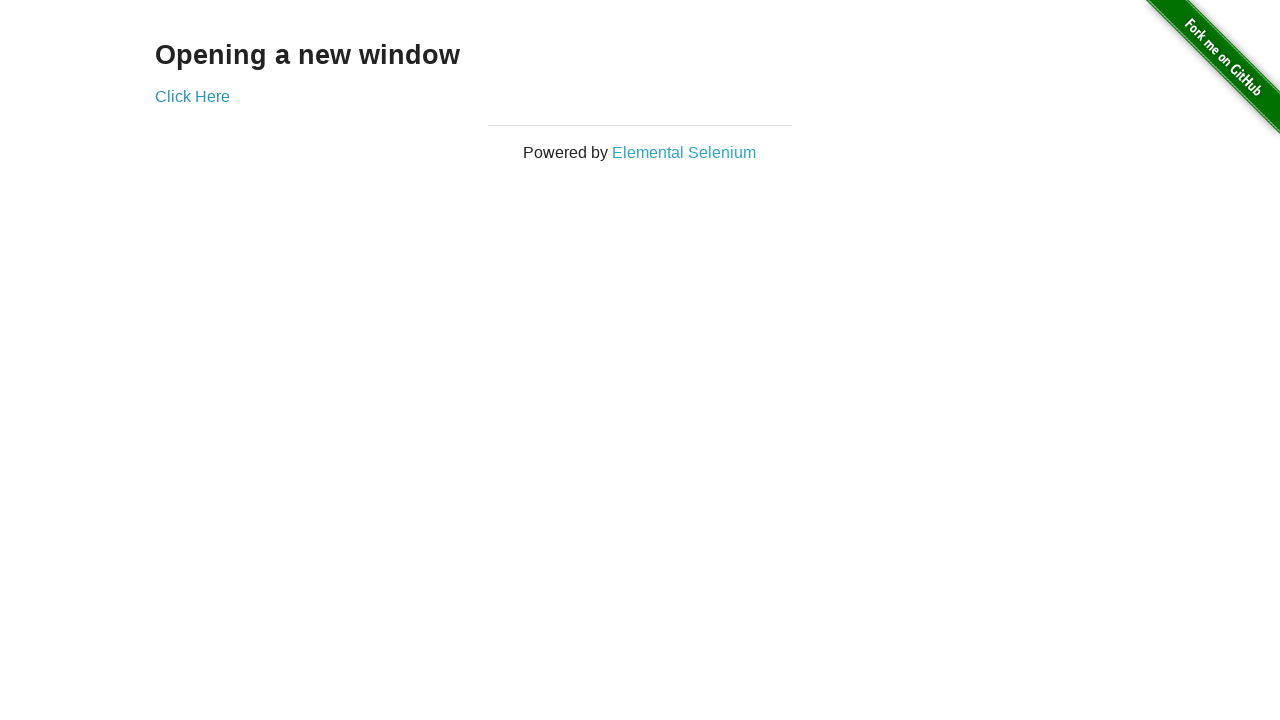